Navigates to Selenium website homepage and clicks on the Download link to verify navigation

Starting URL: https://www.selenium.dev/

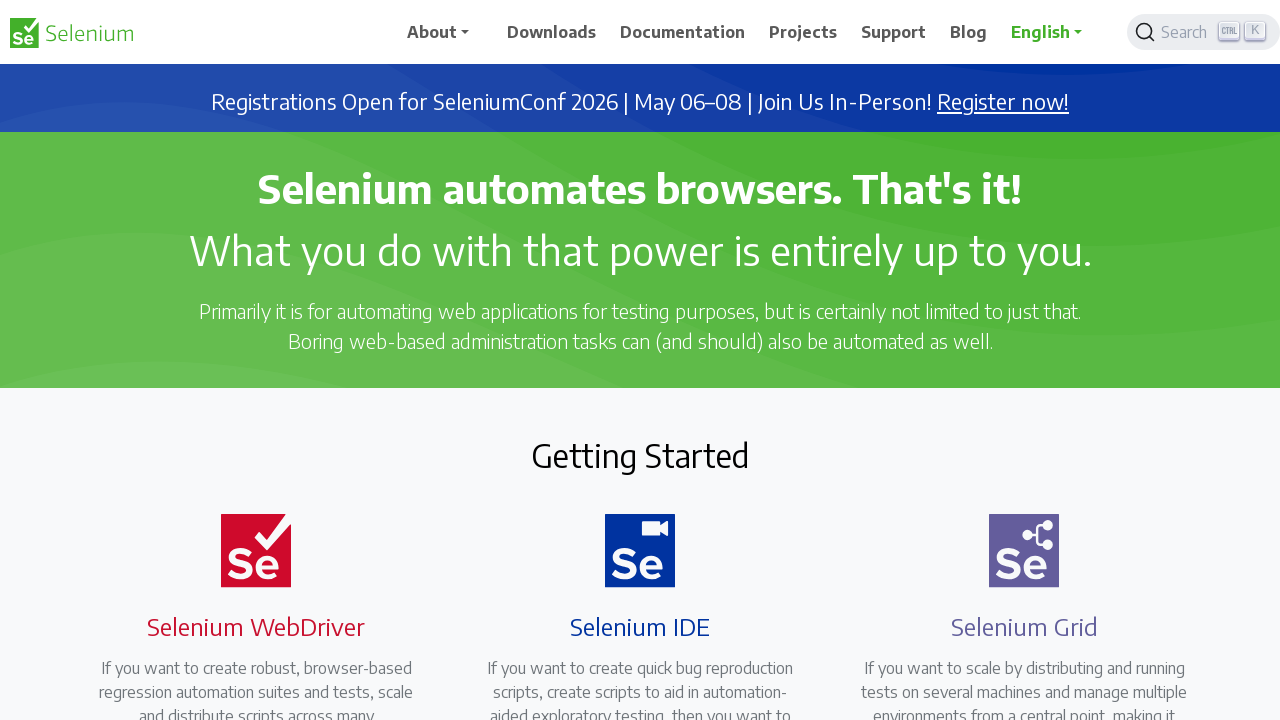

Clicked Download link in navigation at (445, 32) on a.nav-link
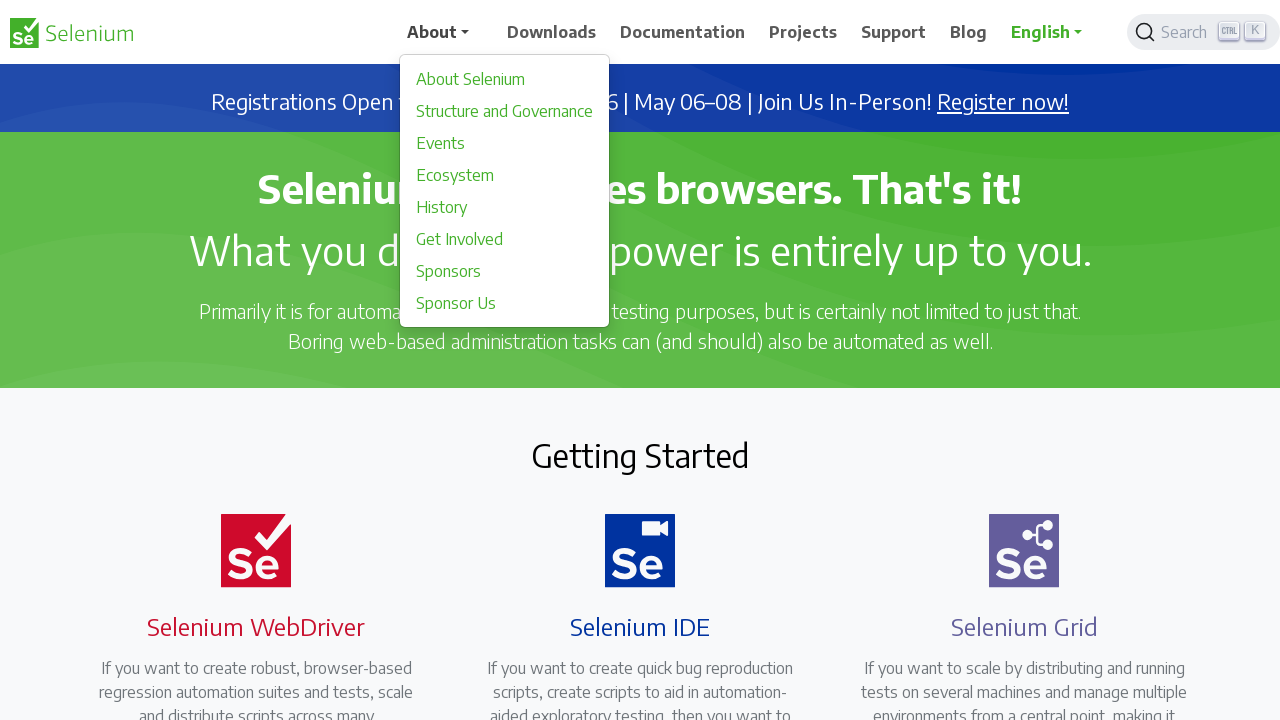

Page loaded and DOM content ready
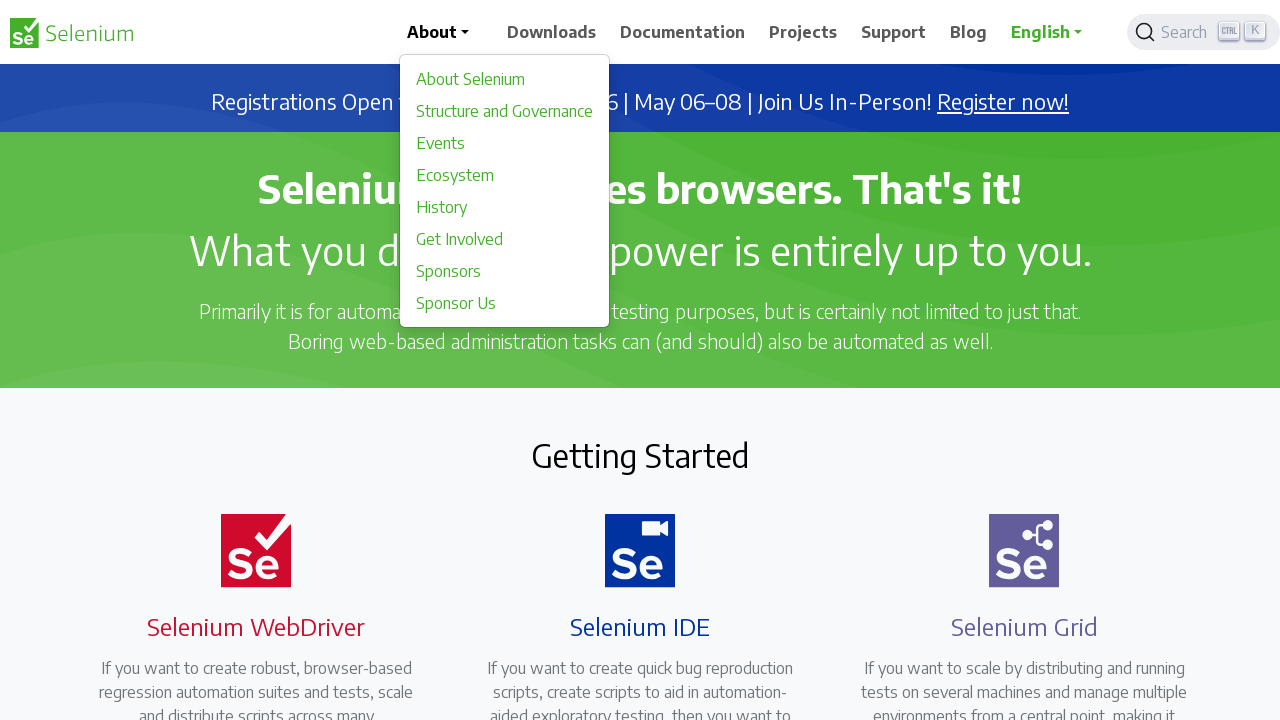

Retrieved page title: Selenium
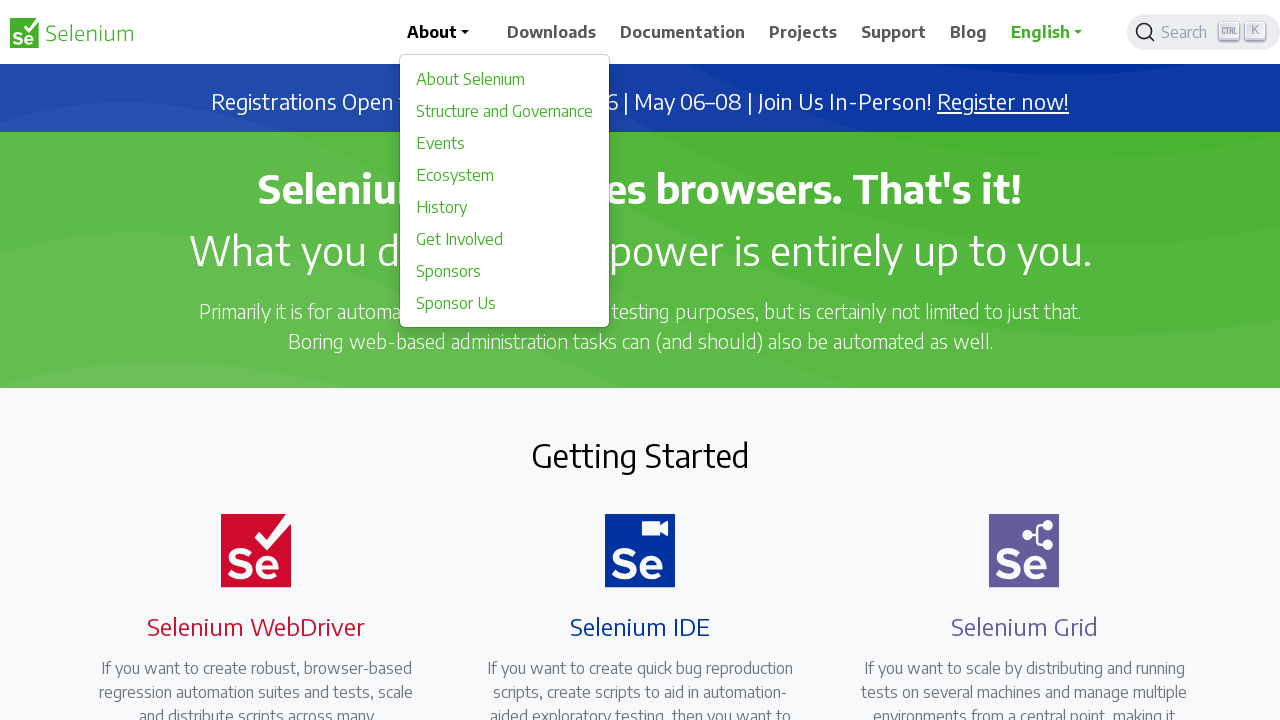

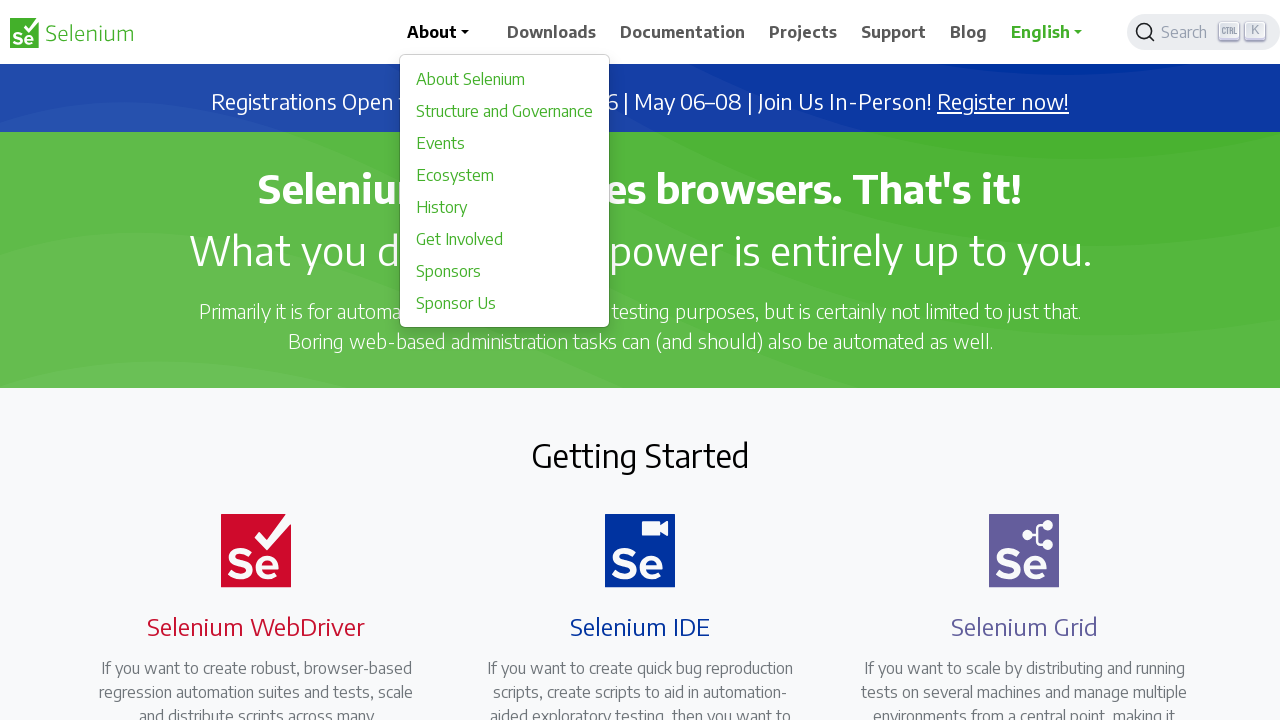